Tests dynamically loaded page elements where content is rendered after clicking Start

Starting URL: http://the-internet.herokuapp.com/dynamic_loading/2

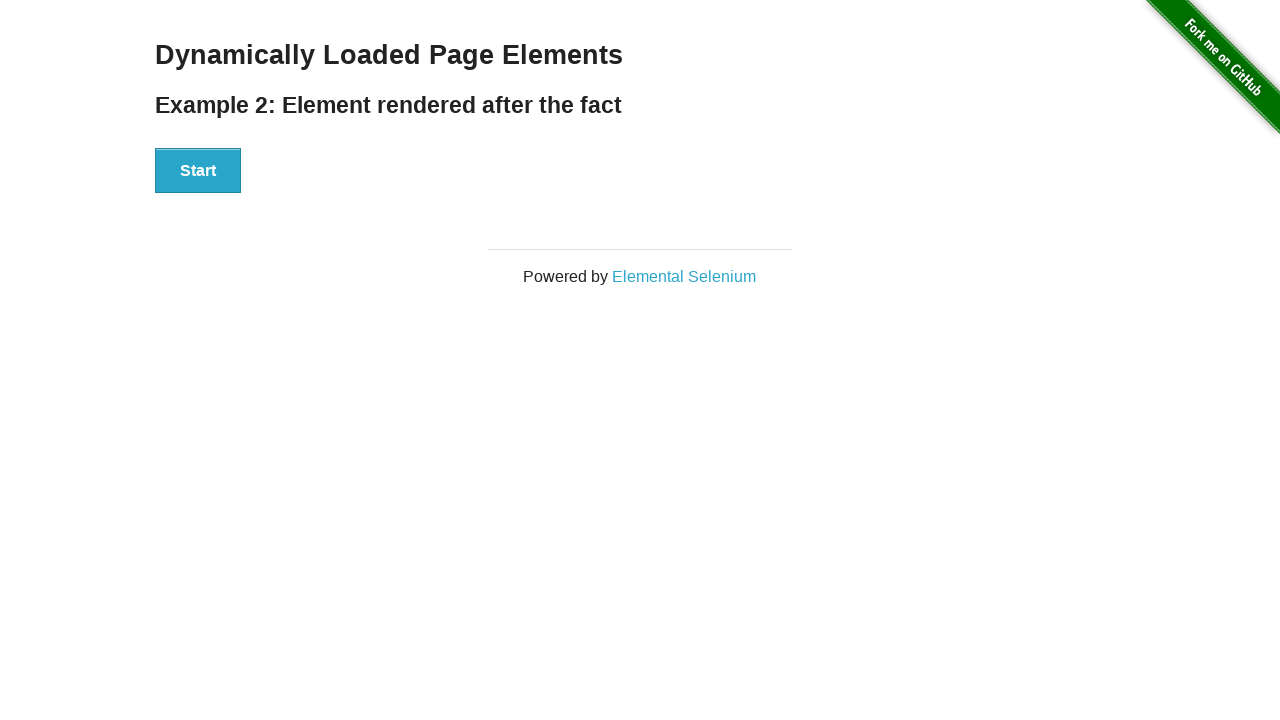

Clicked the Start button to trigger dynamic content loading at (198, 171) on xpath=//div[@id='start']/button[contains(text(),'Start')]
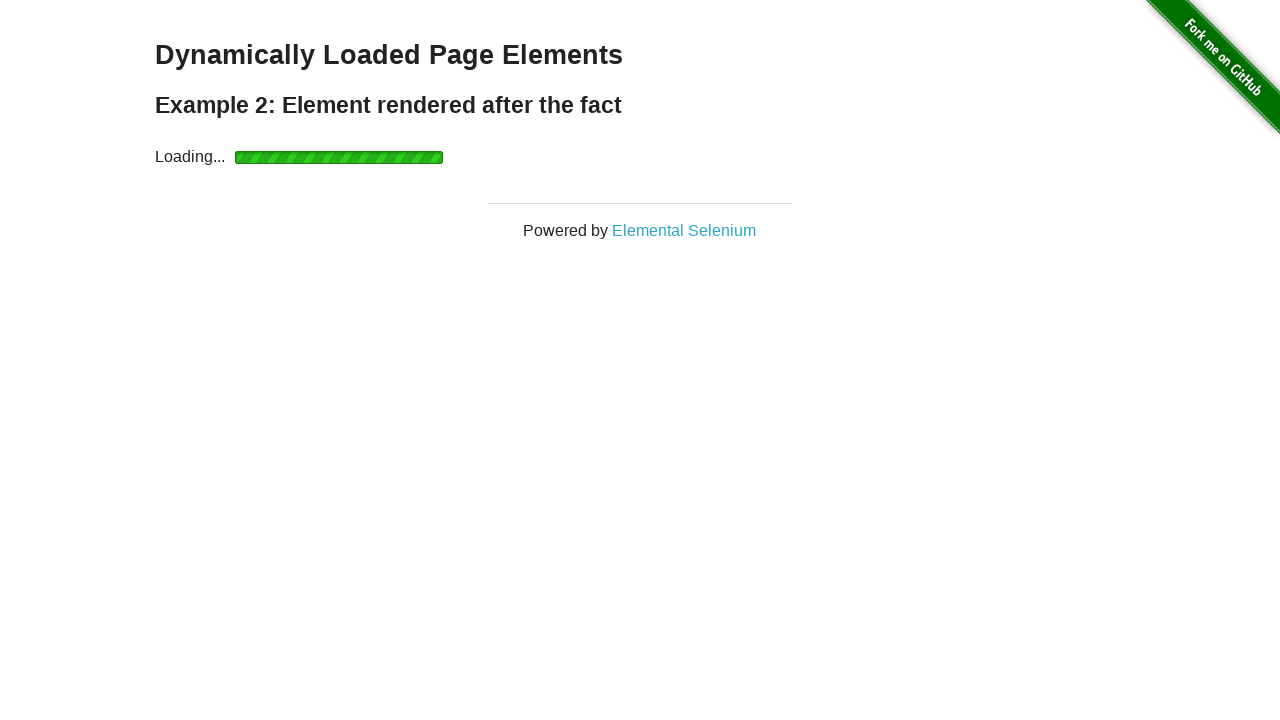

Loading bar appeared
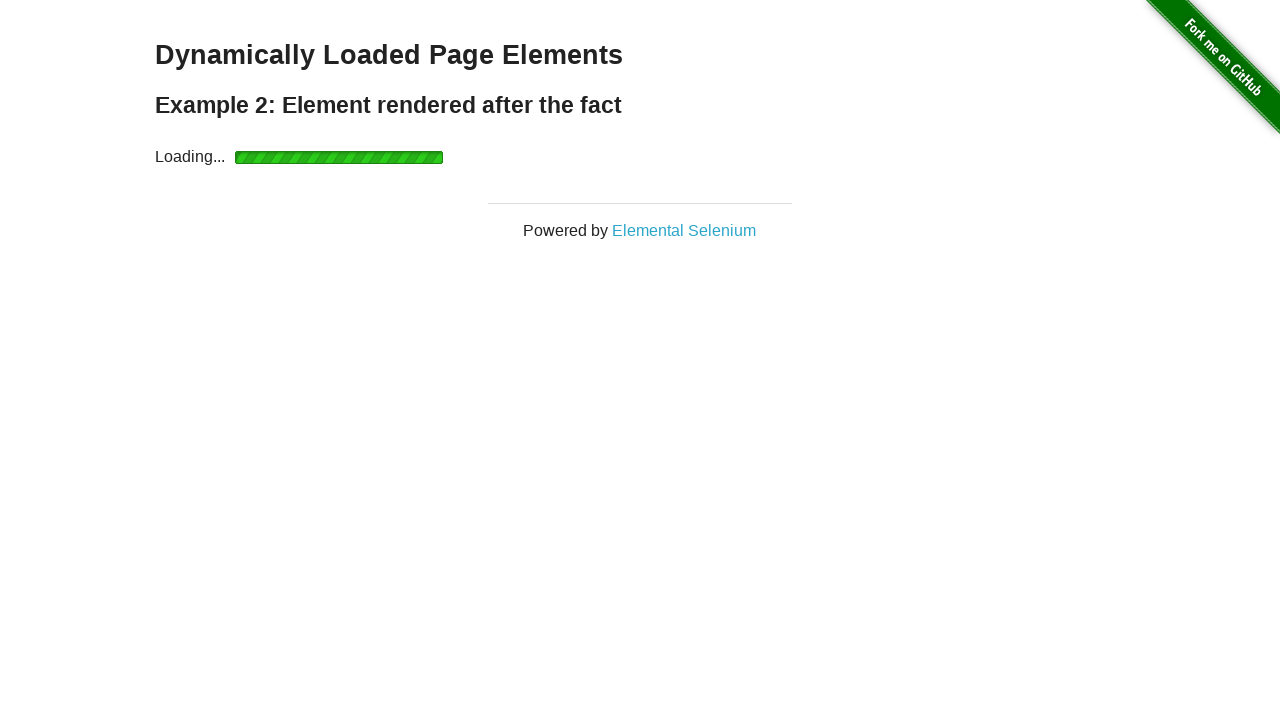

Loading bar disappeared
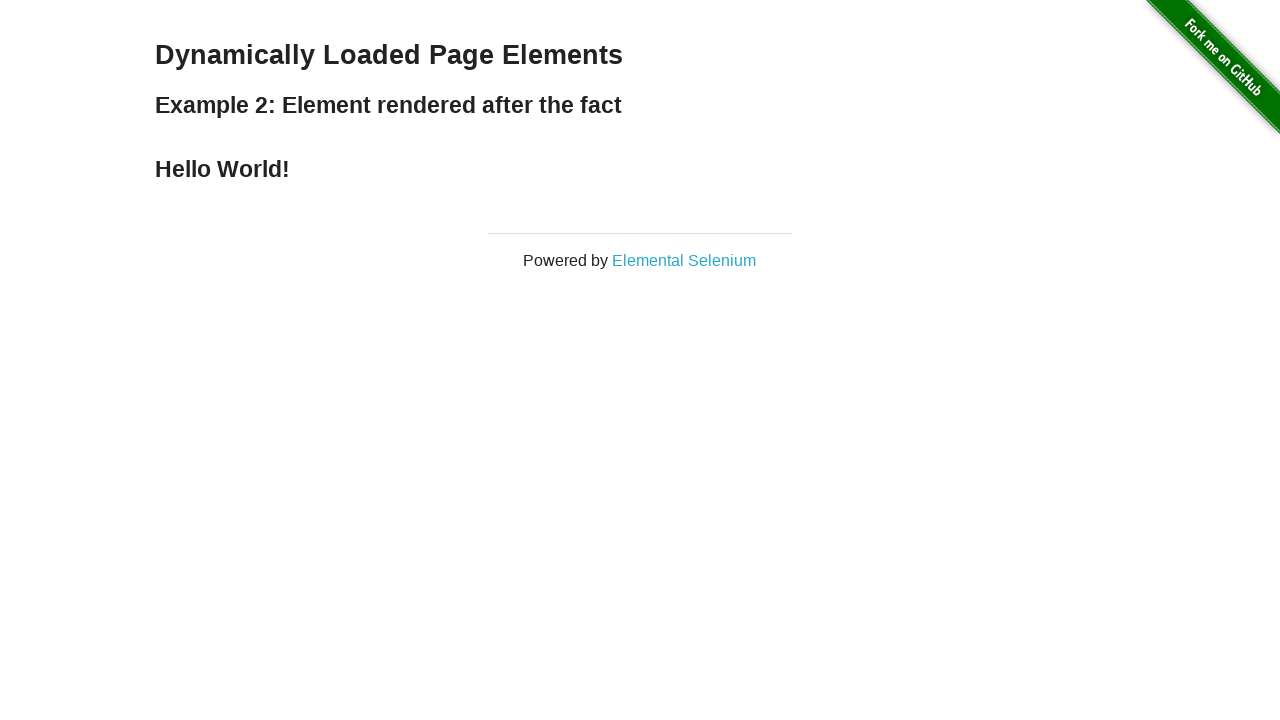

Dynamic content loaded - Hello World text appeared
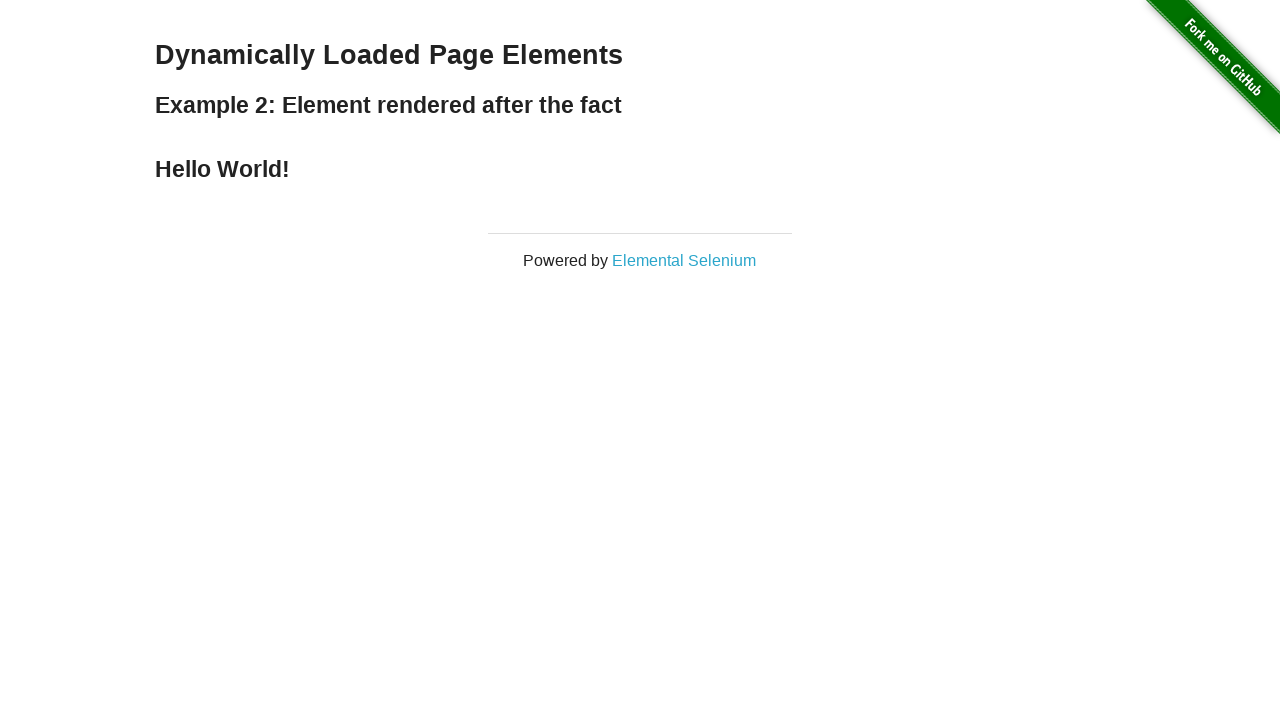

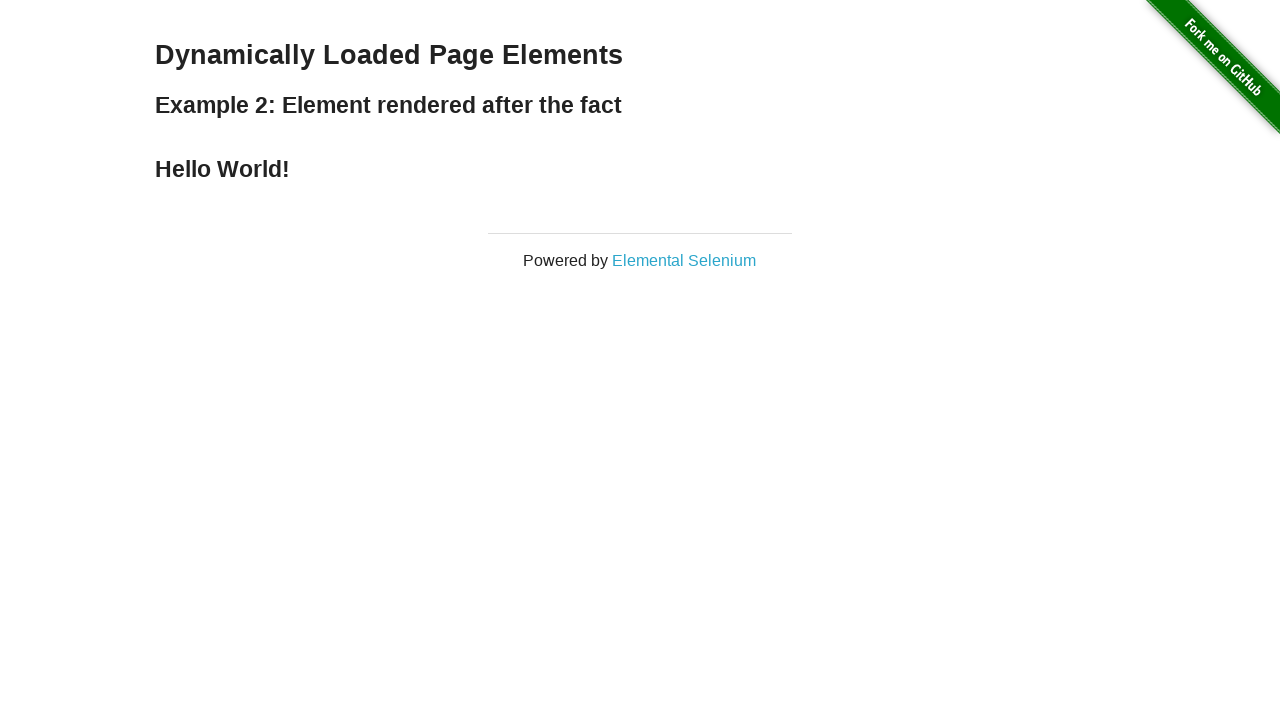